Tests JavaScript Alert functionality by clicking a button to trigger an alert, accepting it, and verifying the result message

Starting URL: https://the-internet.herokuapp.com/

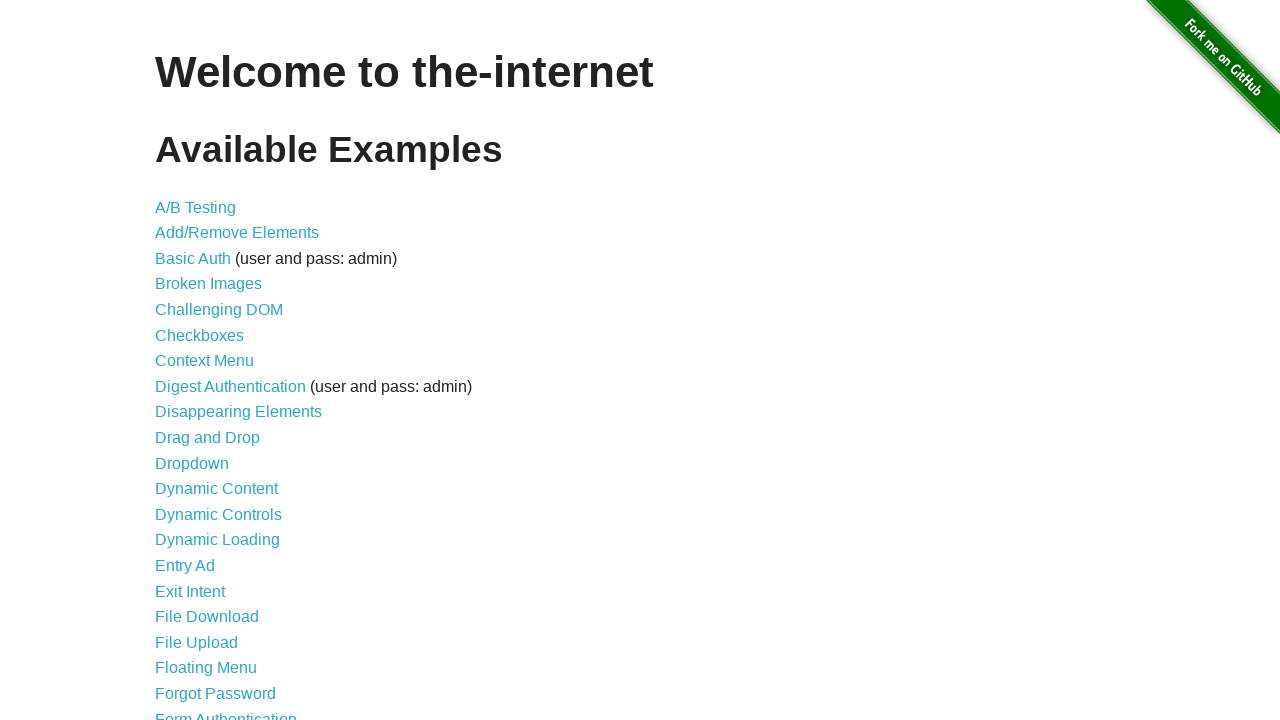

Clicked on JavaScript Alerts link at (214, 361) on a[href='/javascript_alerts']
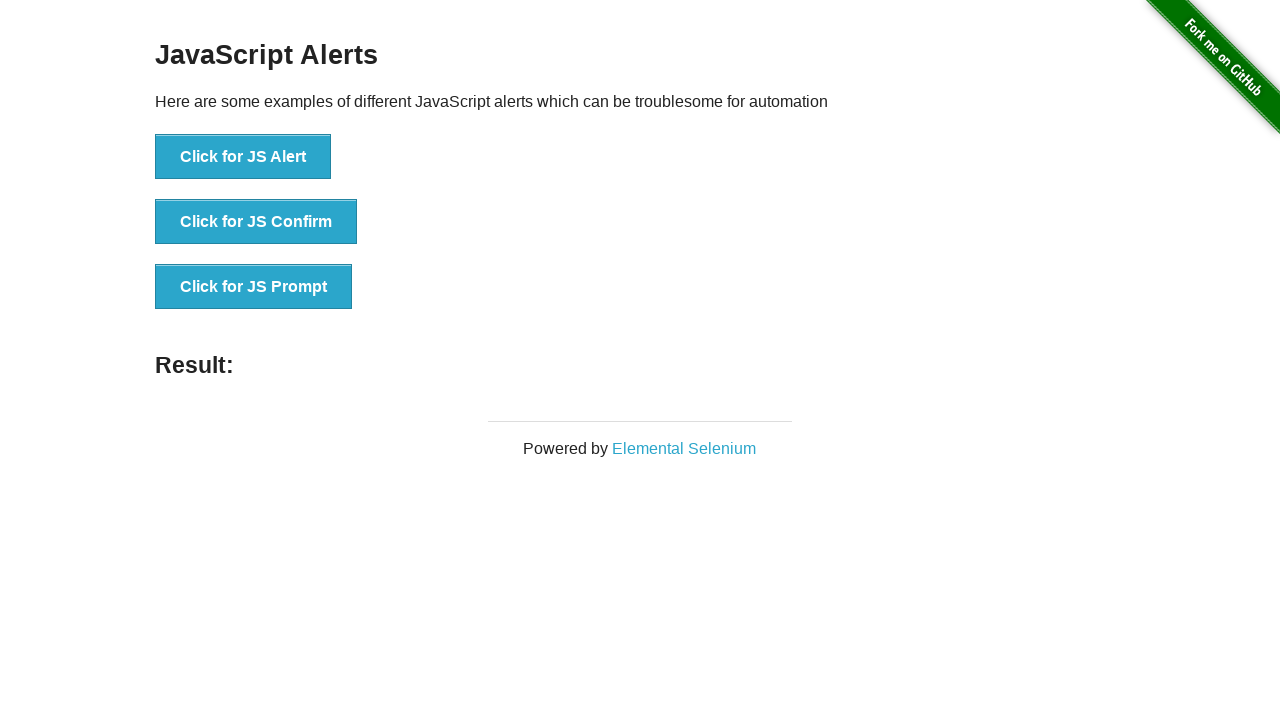

JS Alert button is visible on the page
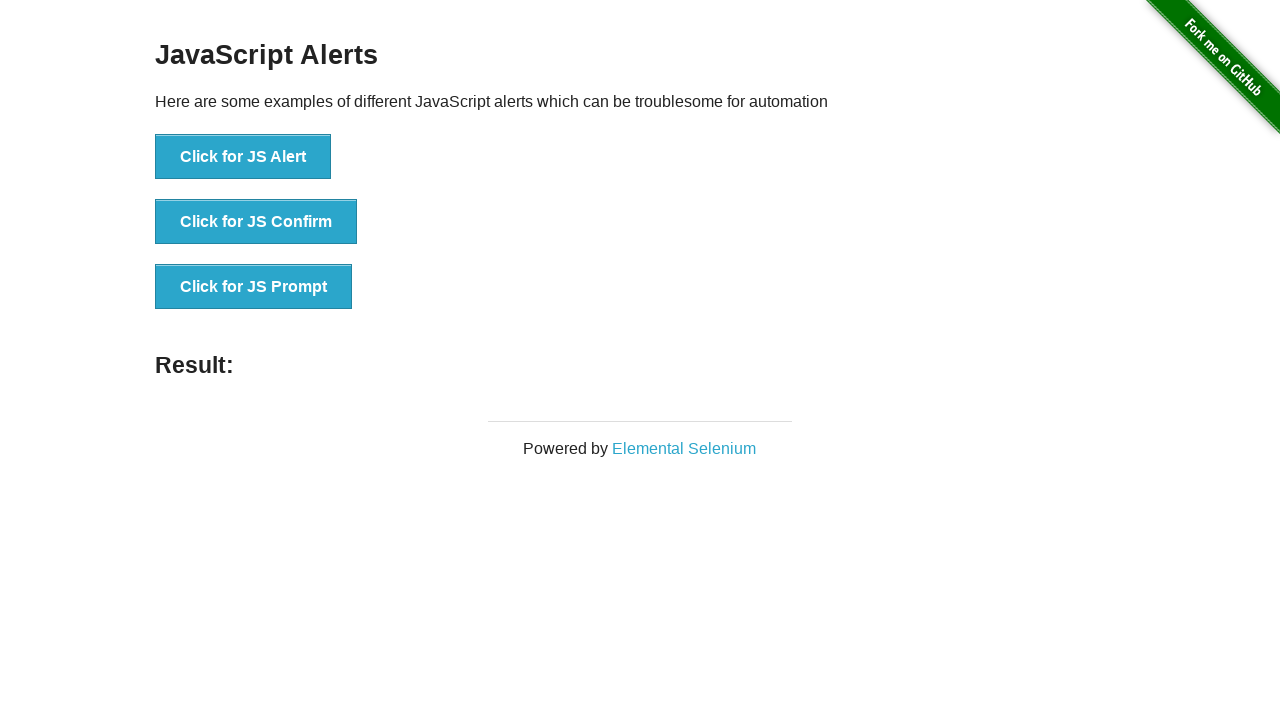

Clicked the JS Alert button at (243, 157) on button:has-text('Click for JS Alert')
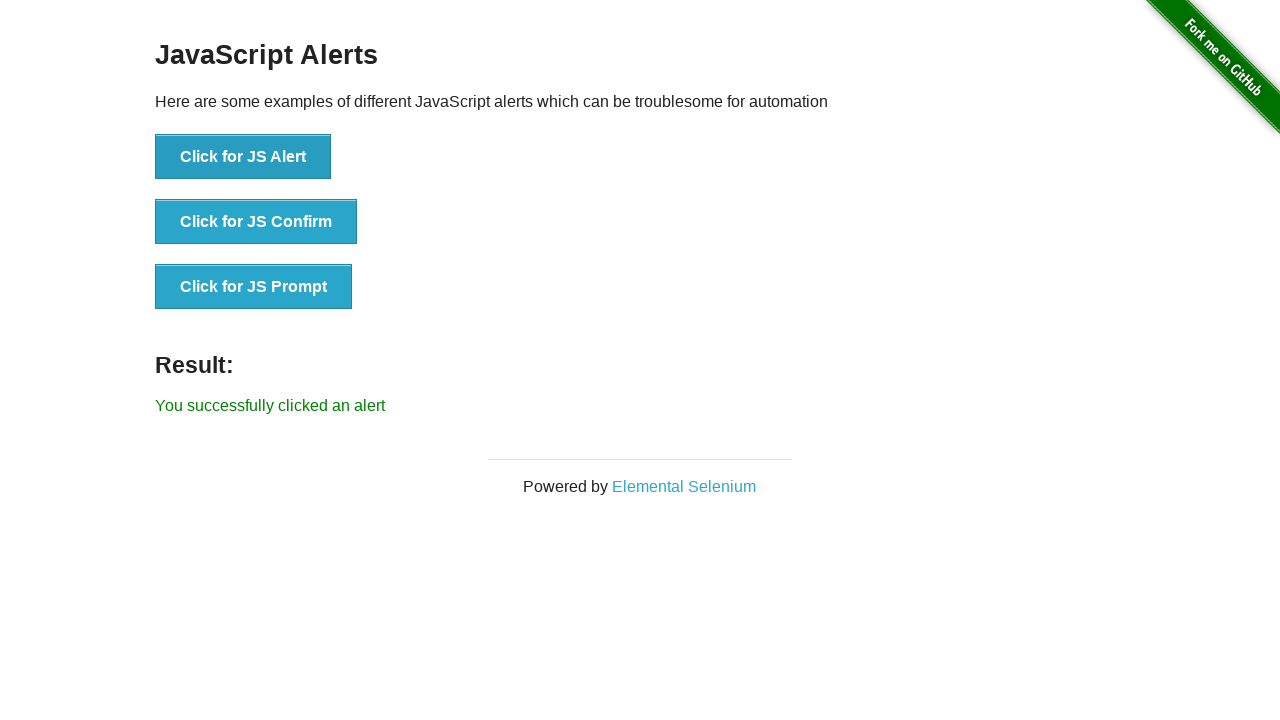

Set up dialog handler to accept alerts
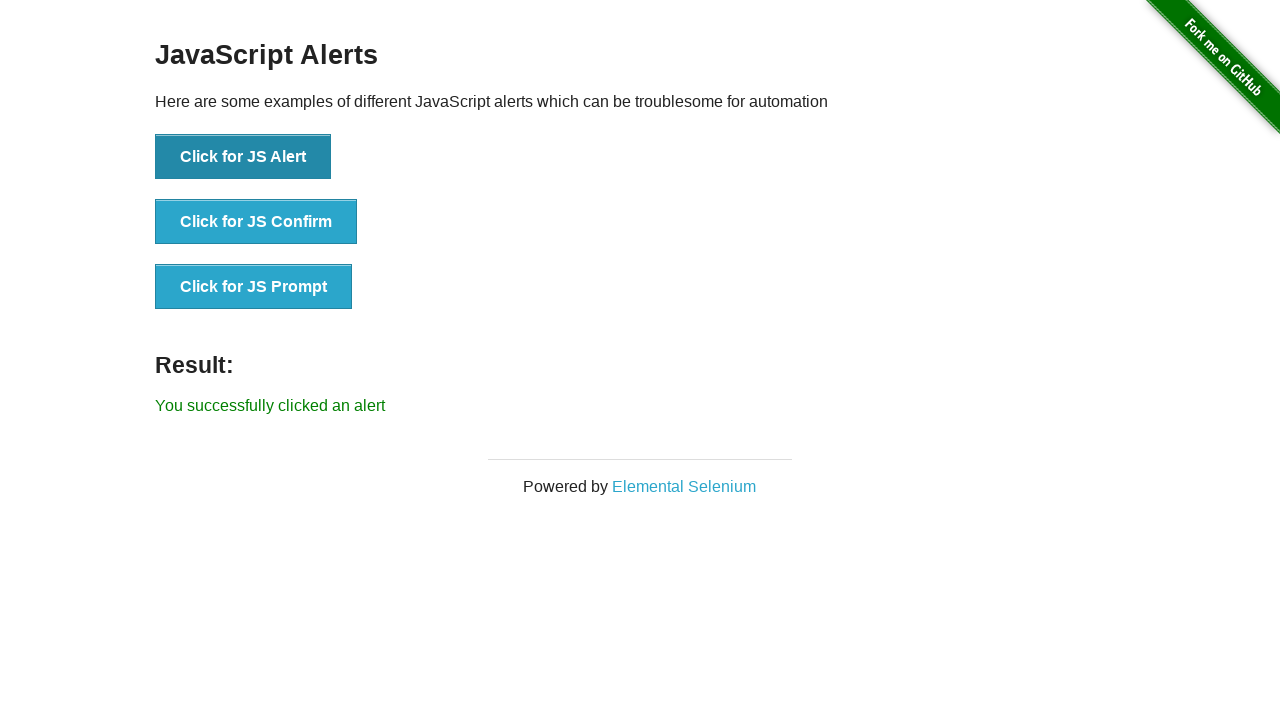

Clicked JS Alert button and accepted the alert dialog at (243, 157) on button:has-text('Click for JS Alert')
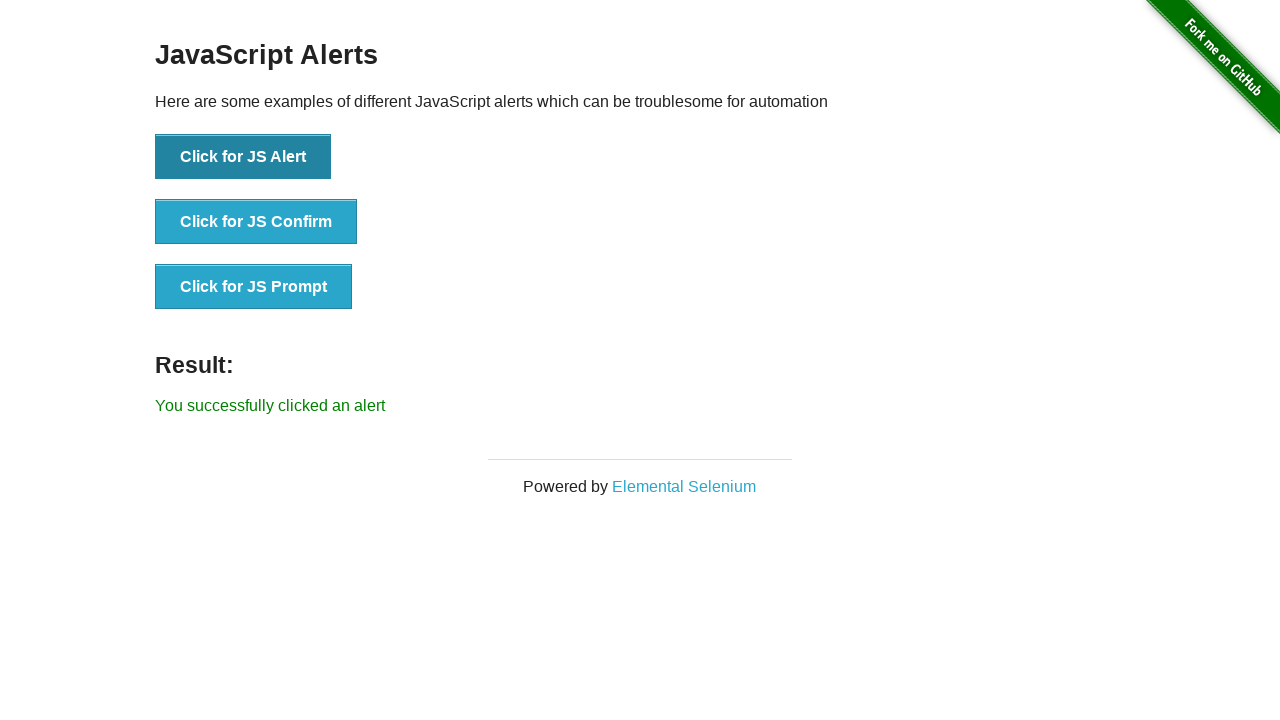

Result message element is visible
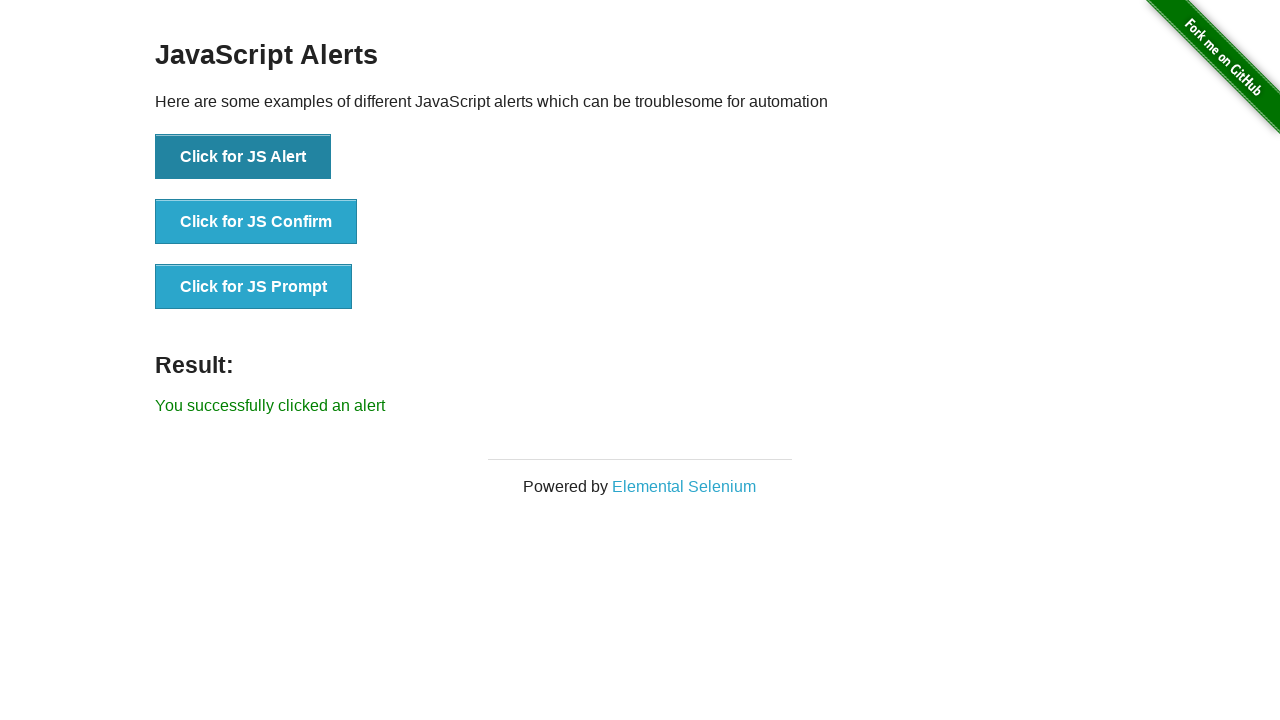

Retrieved result text from page
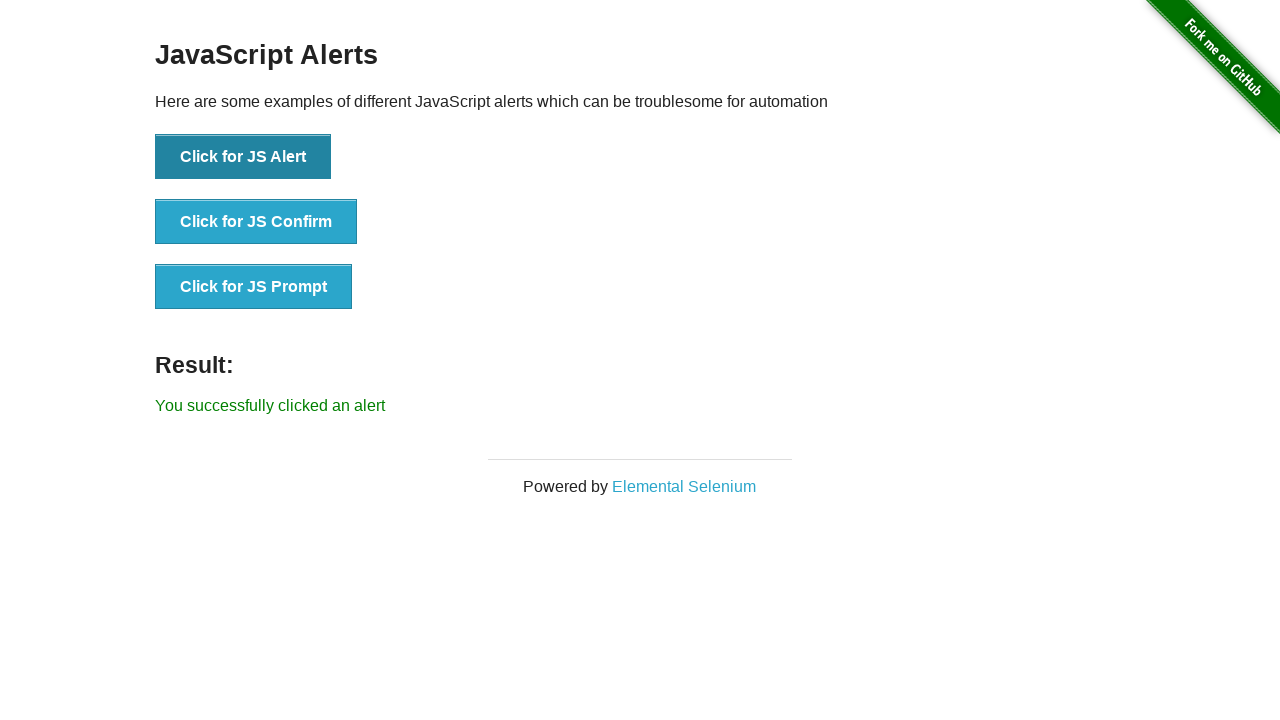

Verified that result text matches expected message: 'You successfully clicked an alert'
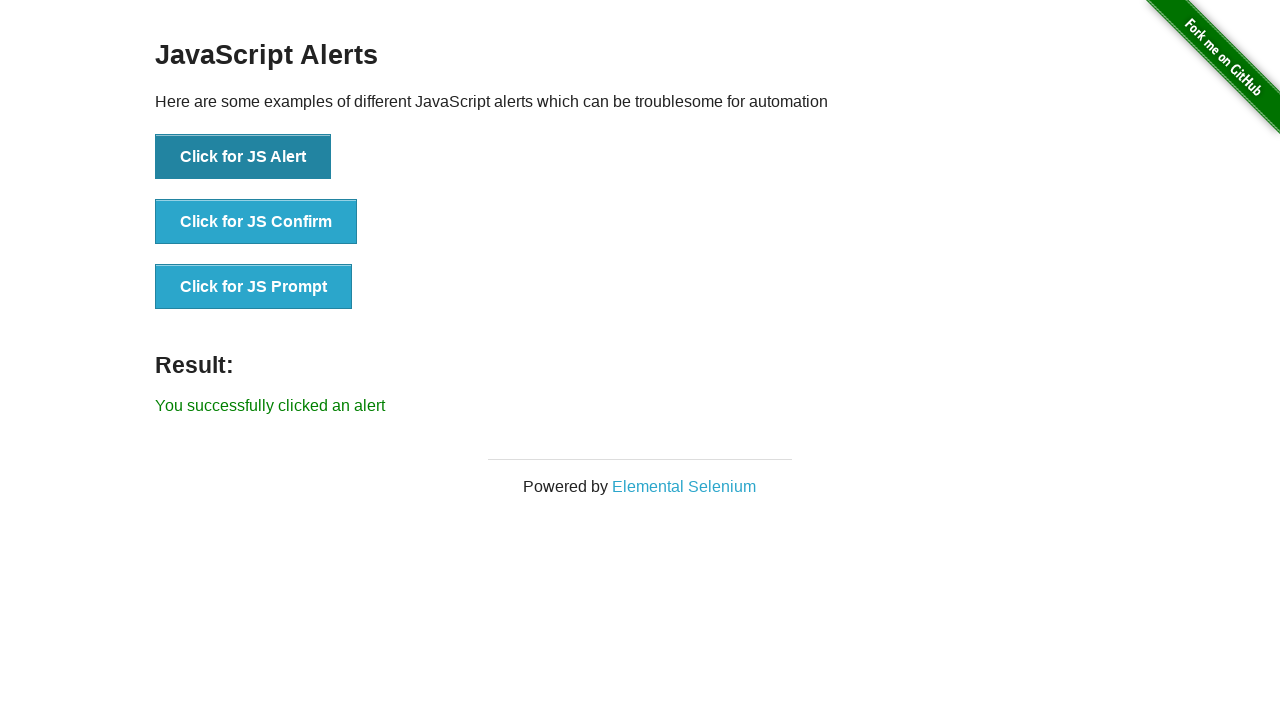

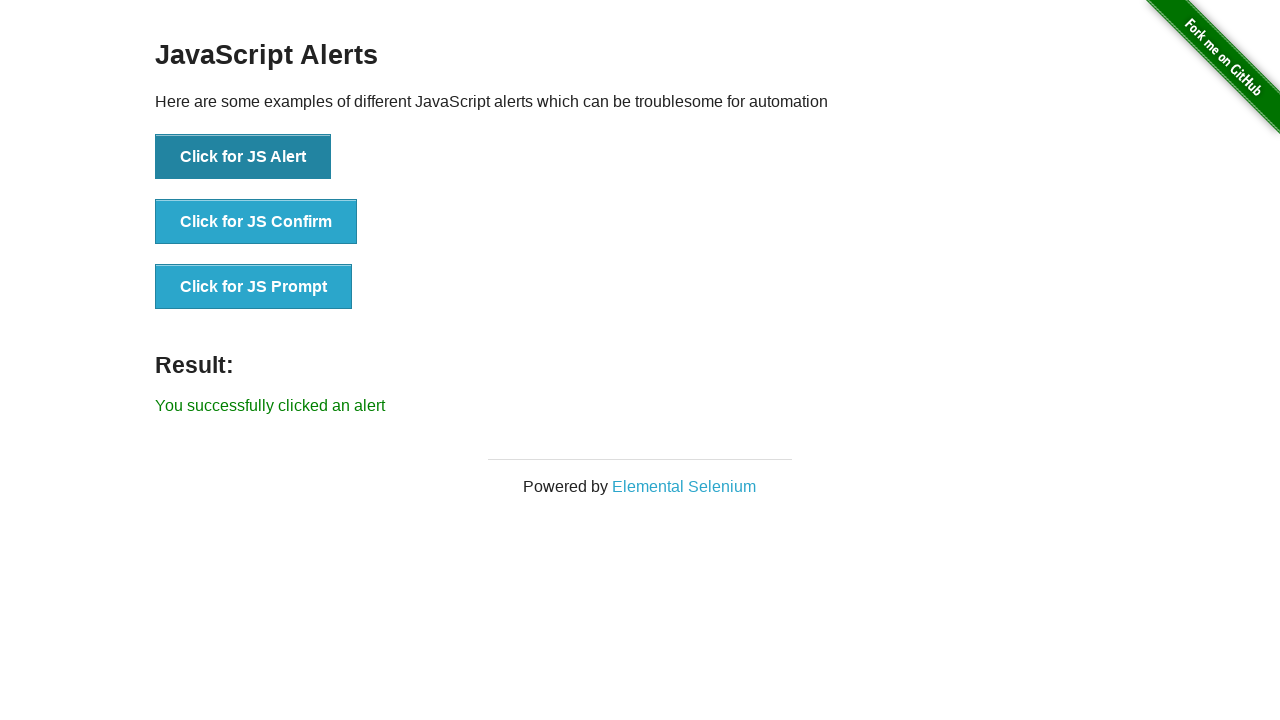